Navigates through a paginated table to find and interact with a specific row containing "Archy J"

Starting URL: http://syntaxprojects.com/table-pagination-demo.php

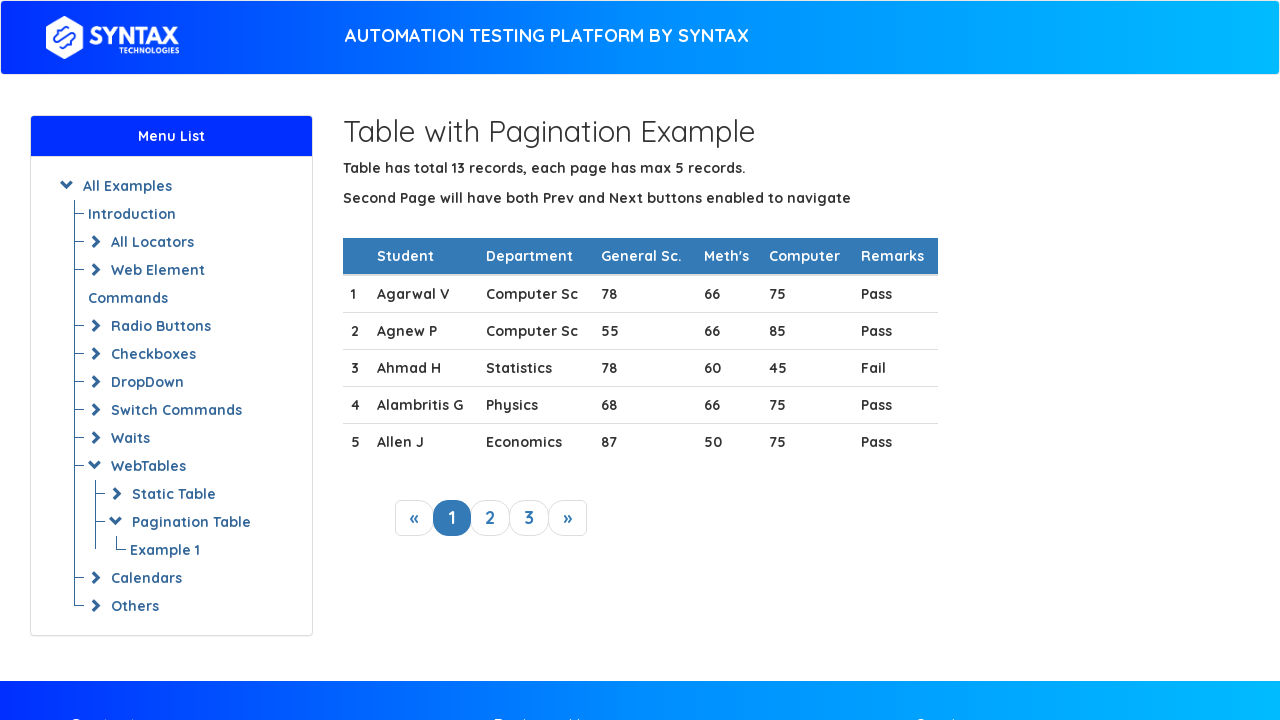

Navigated to table pagination demo page
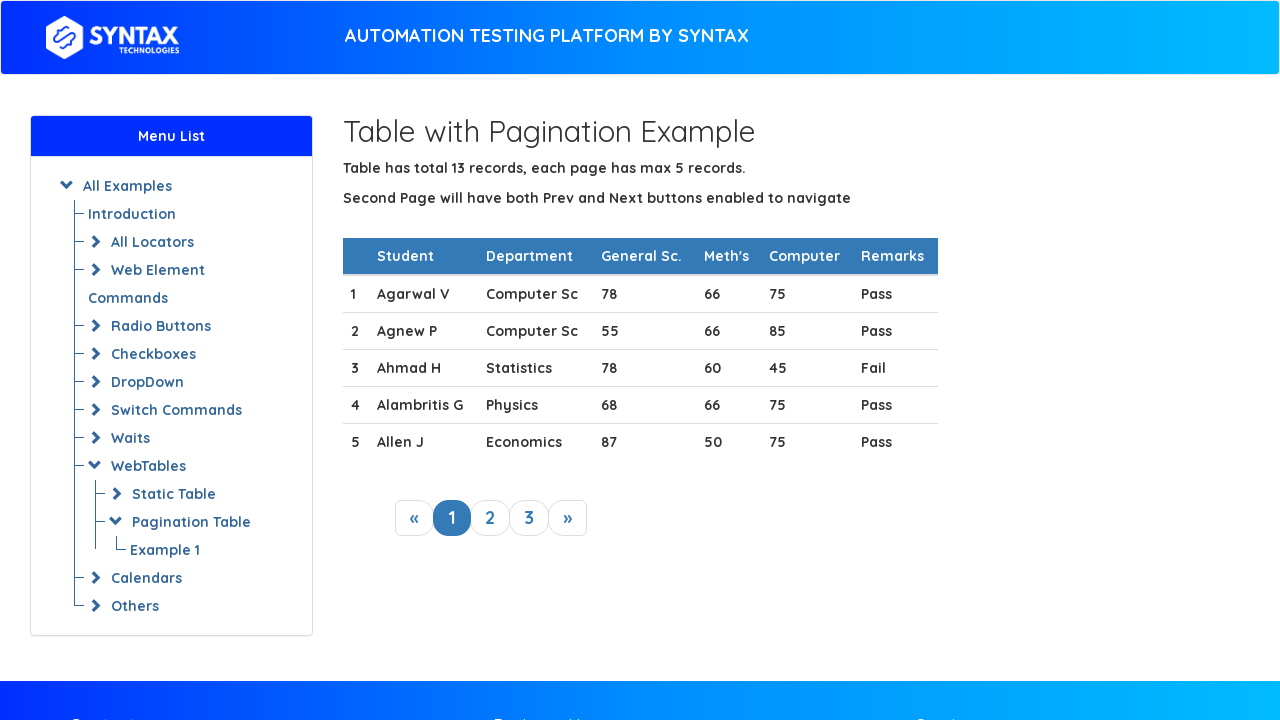

Located table rows selector
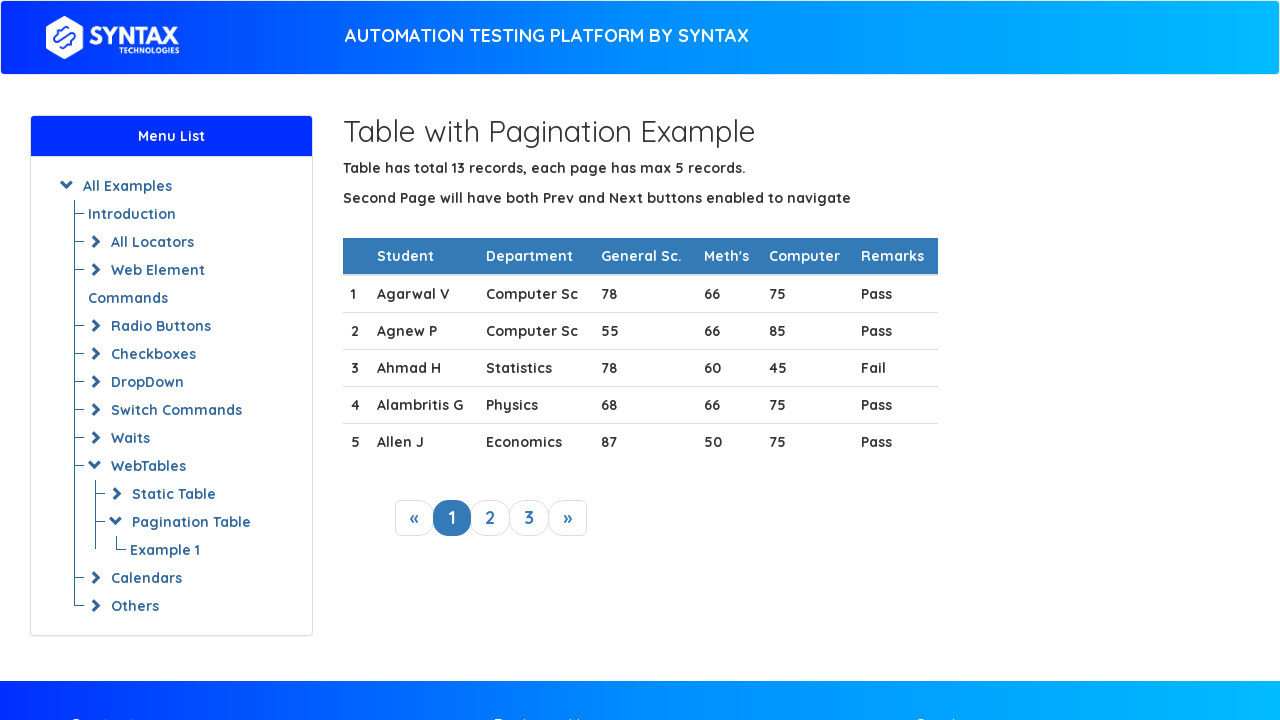

Located next button selector
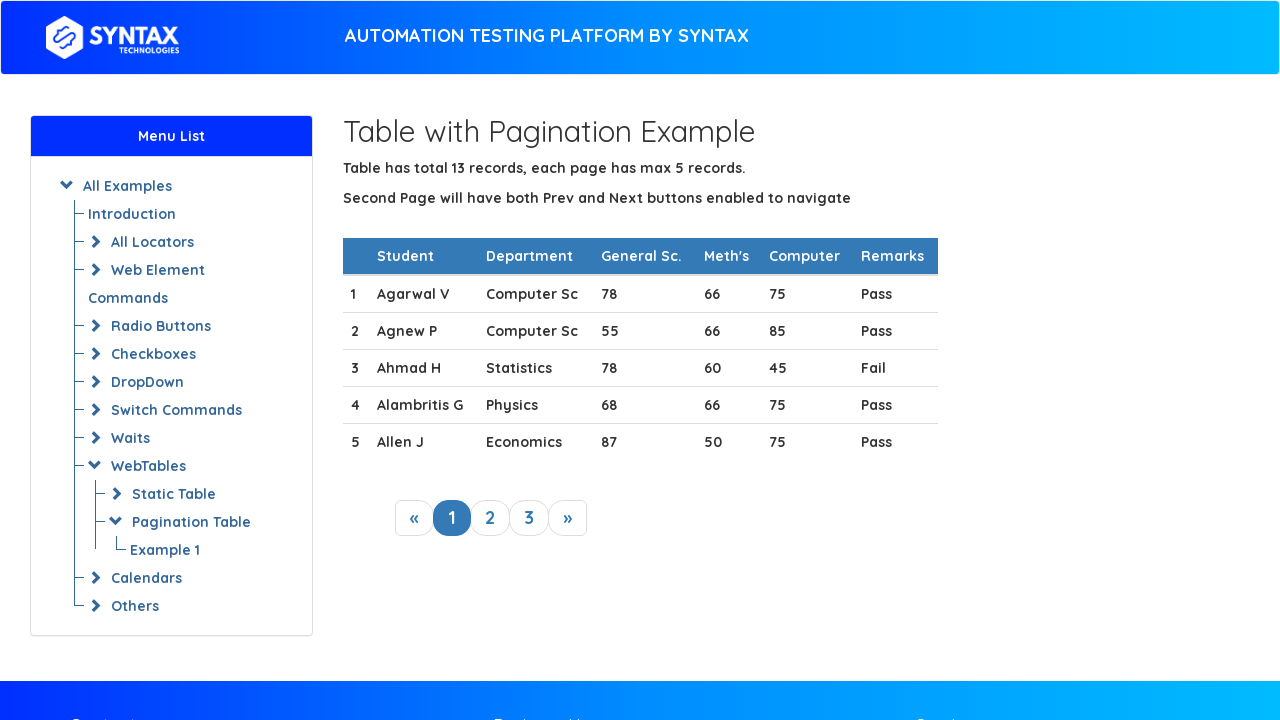

Retrieved row count: 5 rows on current page
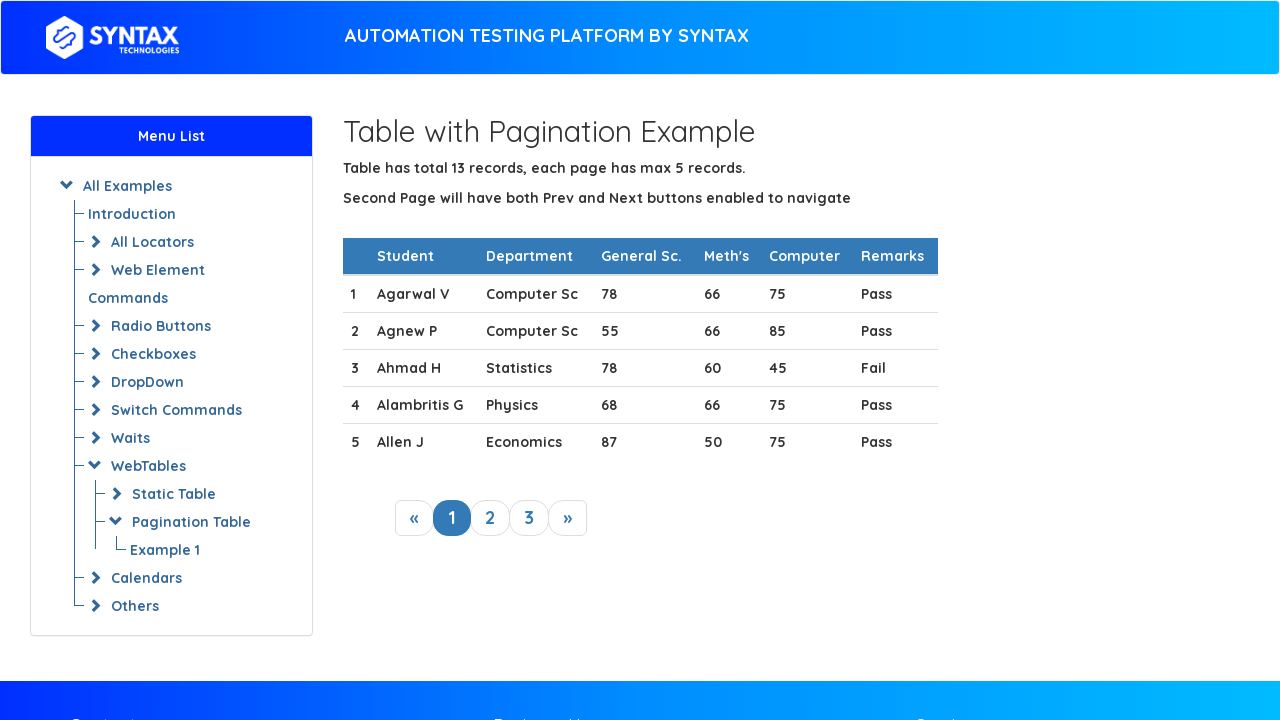

Retrieved text content from row 1: 
                1
                Agarwal V
                Computer Sc
                78
                66
                75
                Pass
              
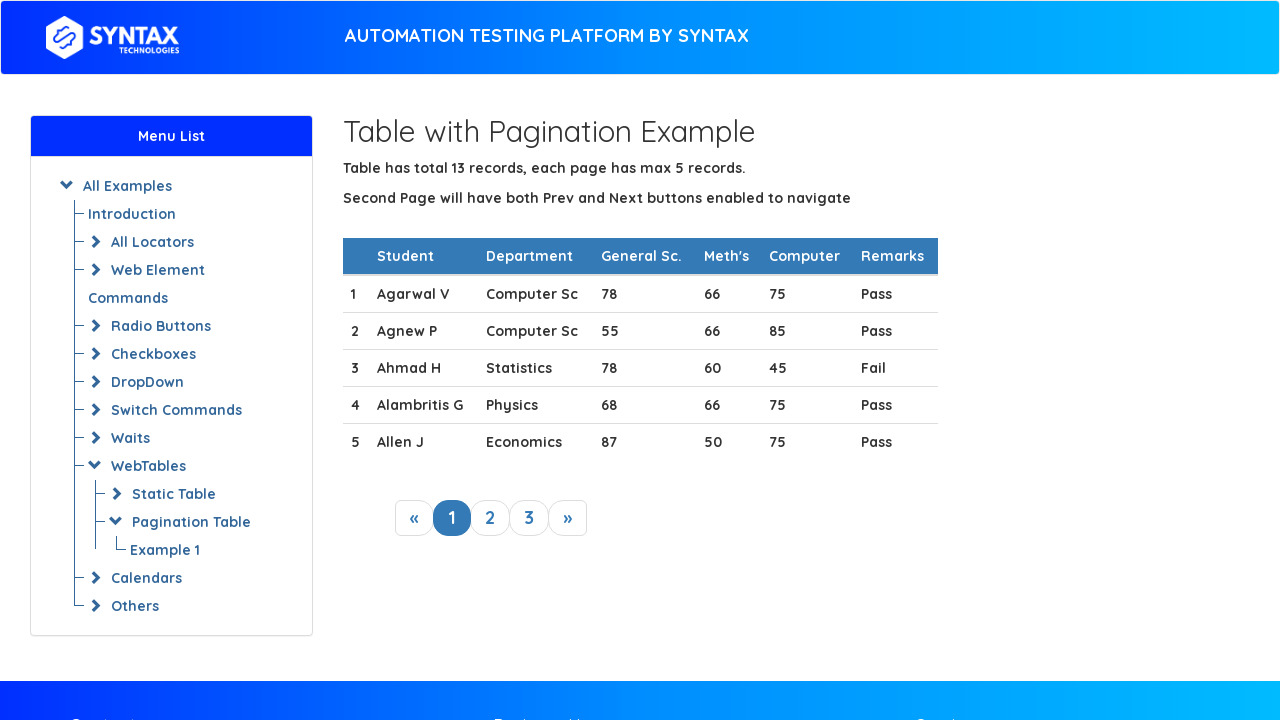

Retrieved text content from row 2: 
                2
                Agnew P
                Computer Sc
                55
                66
                85
                Pass
              
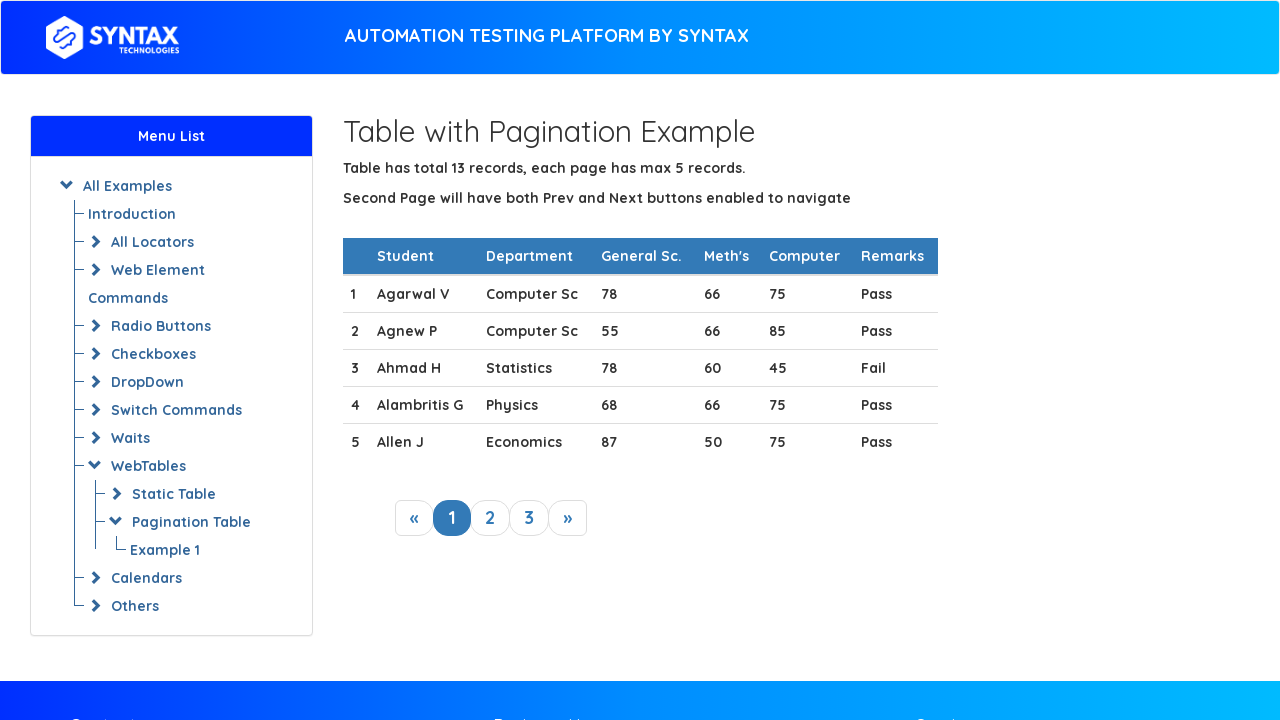

Retrieved text content from row 3: 
                3

                Ahmad H
                Statistics 
                78
                60
                45
                Fail
              
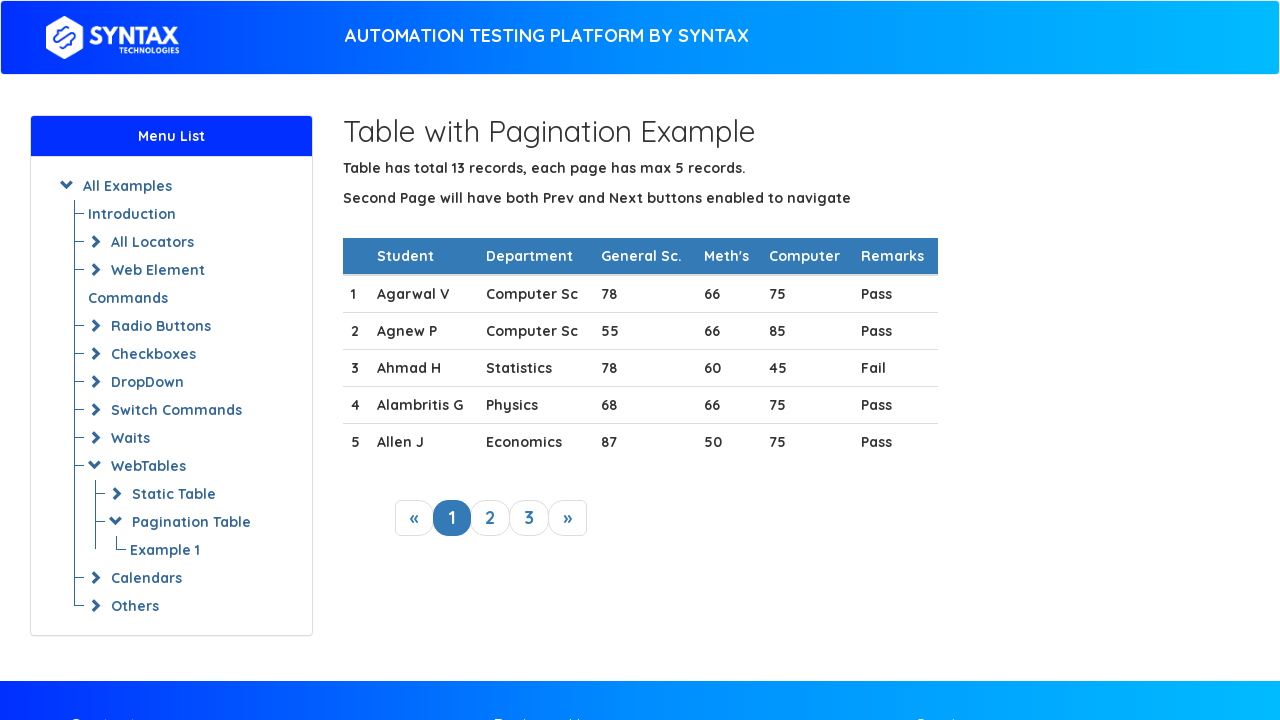

Retrieved text content from row 4: 
                4

                Alambritis G
                Physics
                68
                66
                75
                Pass
              
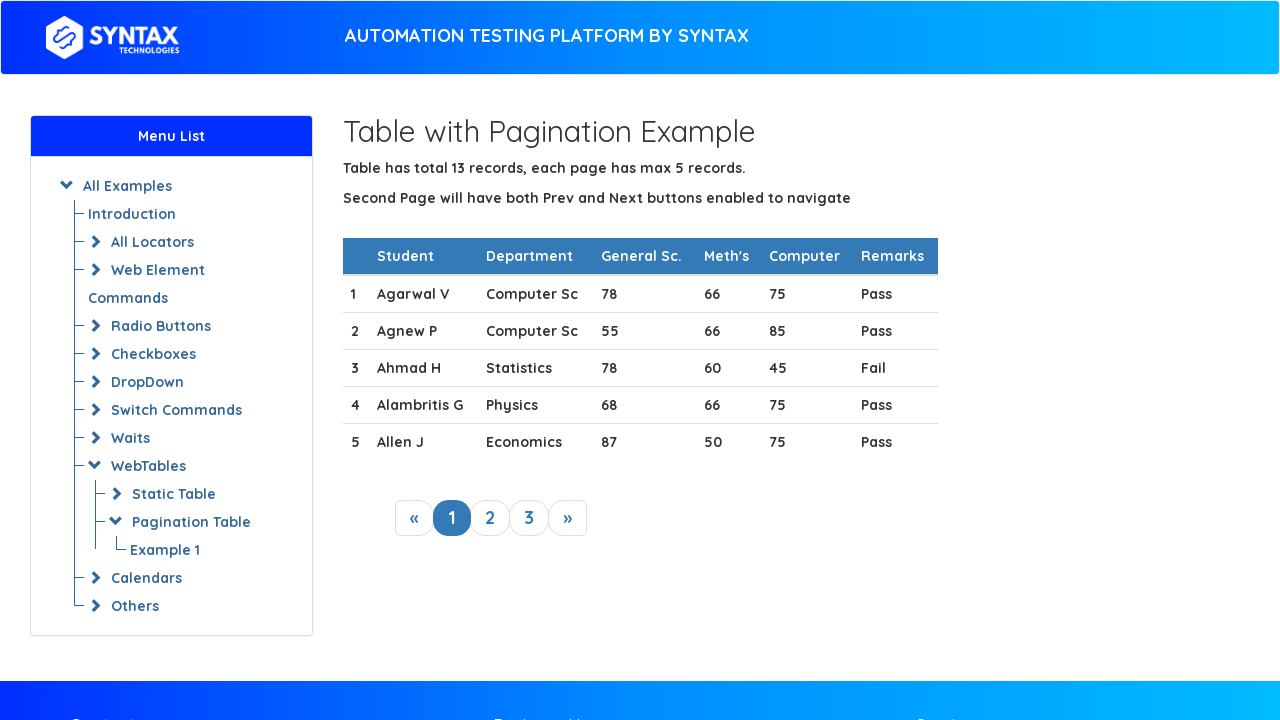

Retrieved text content from row 5: 
                5

                Allen J
                Economics
                87
                50
                75
                Pass
              
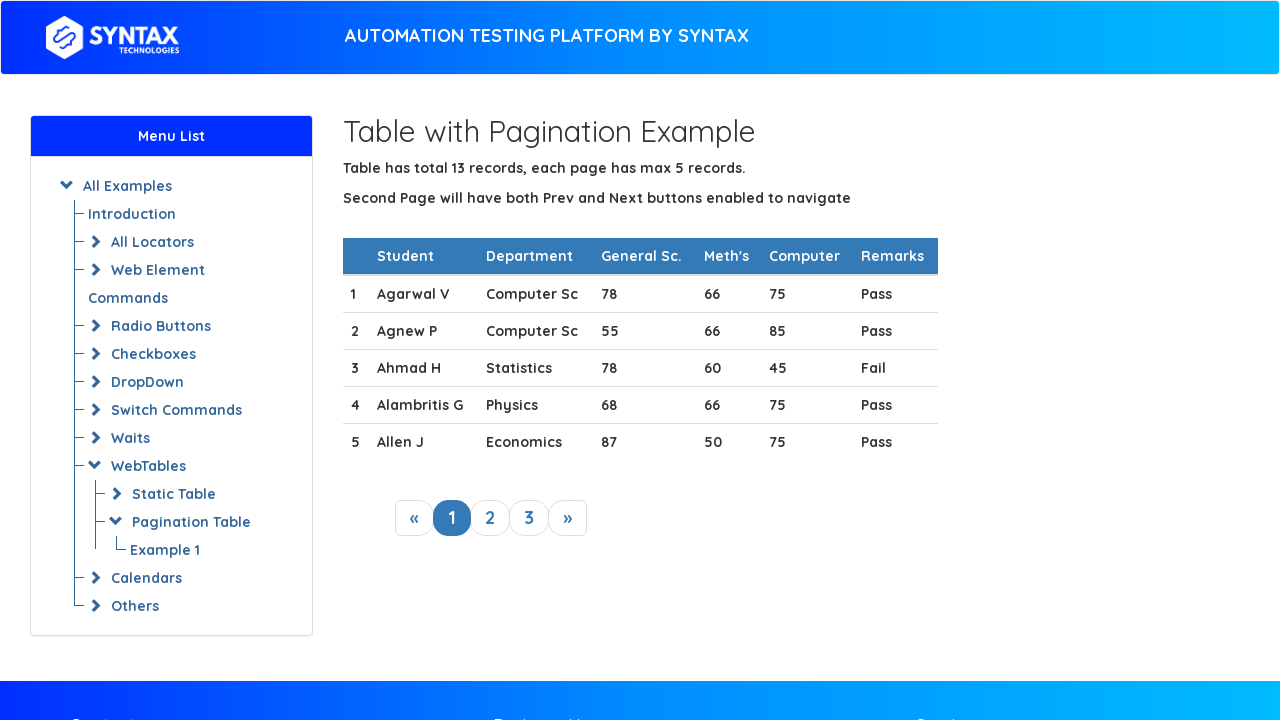

Checked if next button is visible: True
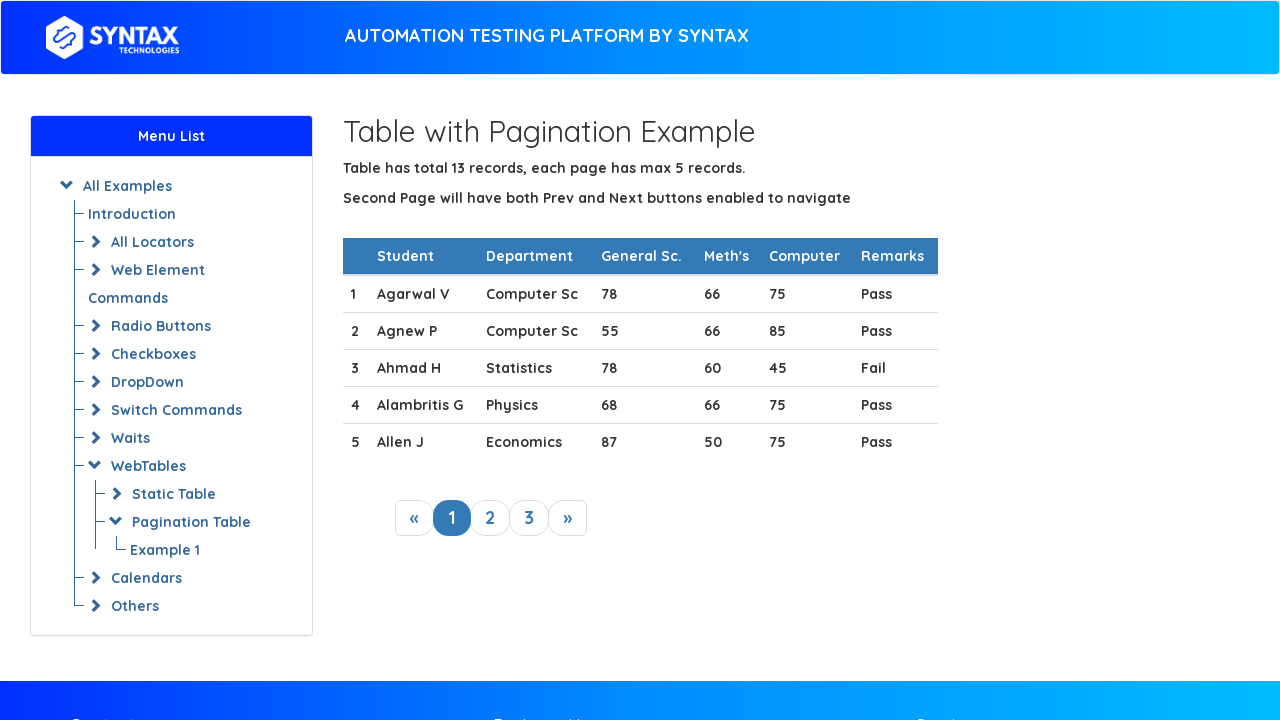

Checked if next button is enabled: True
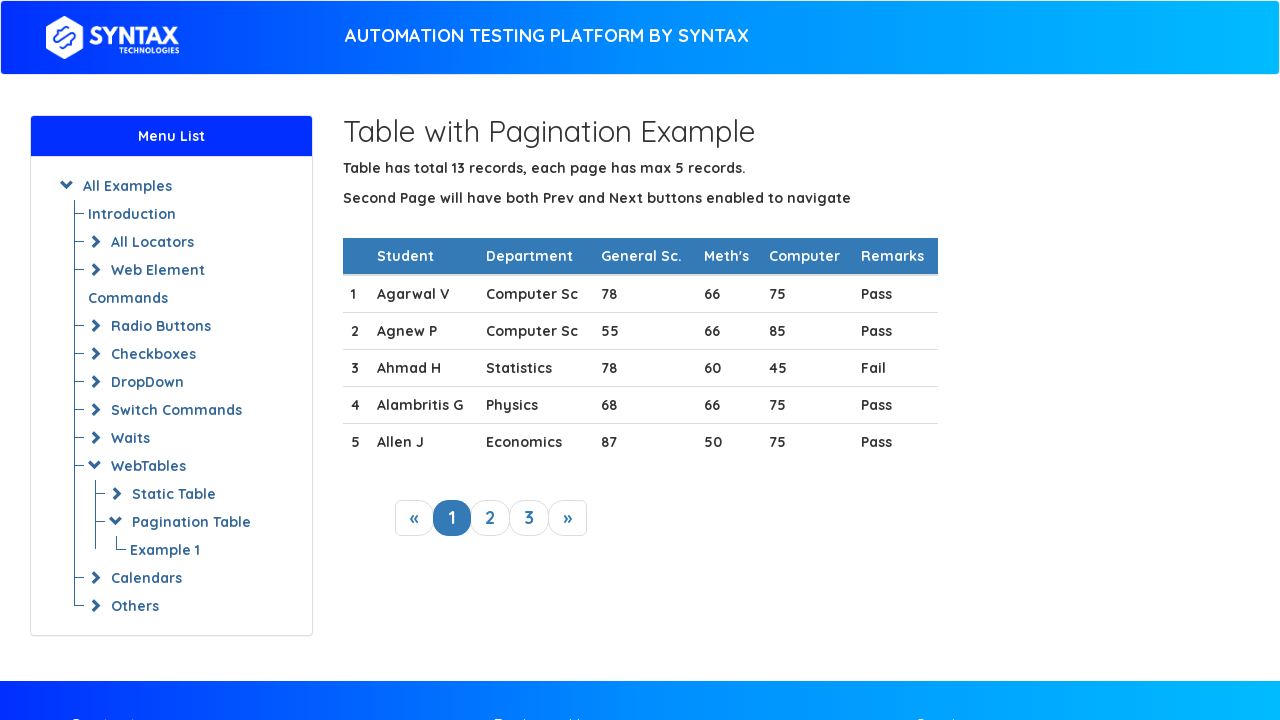

Clicked next button to navigate to next page at (568, 518) on xpath=//a[@class='next_link']
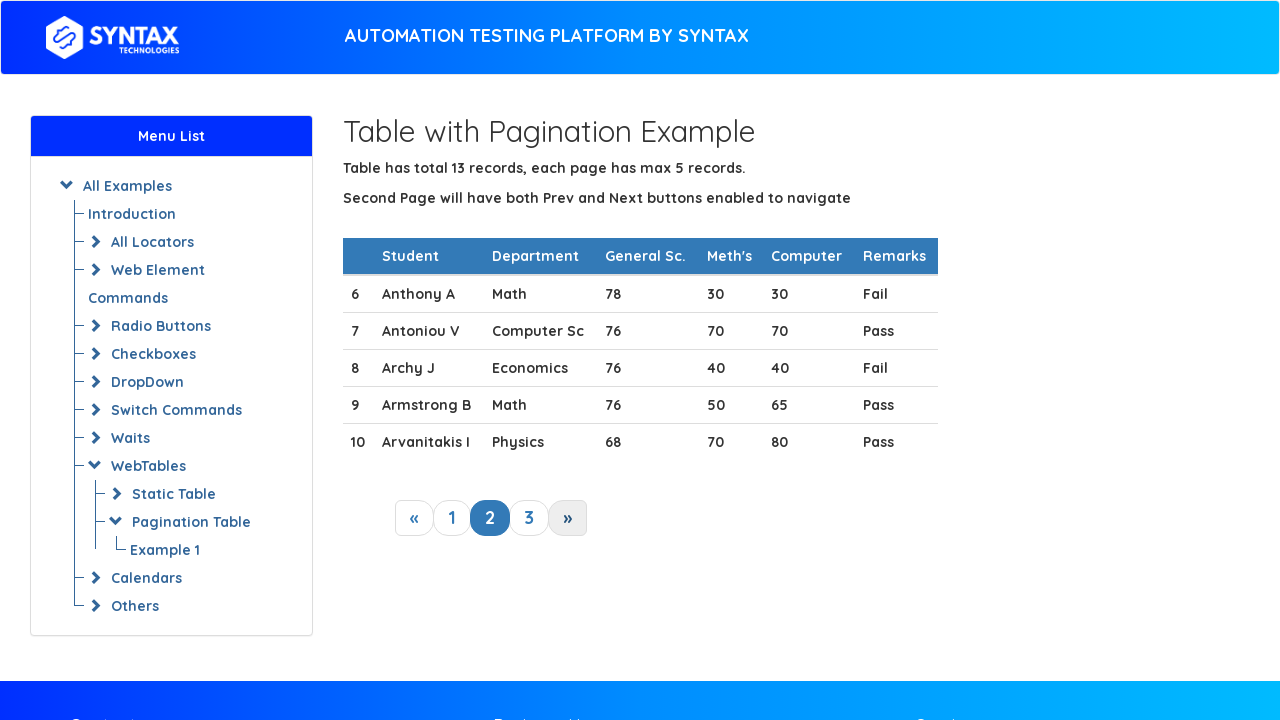

Waited 500ms for table to update
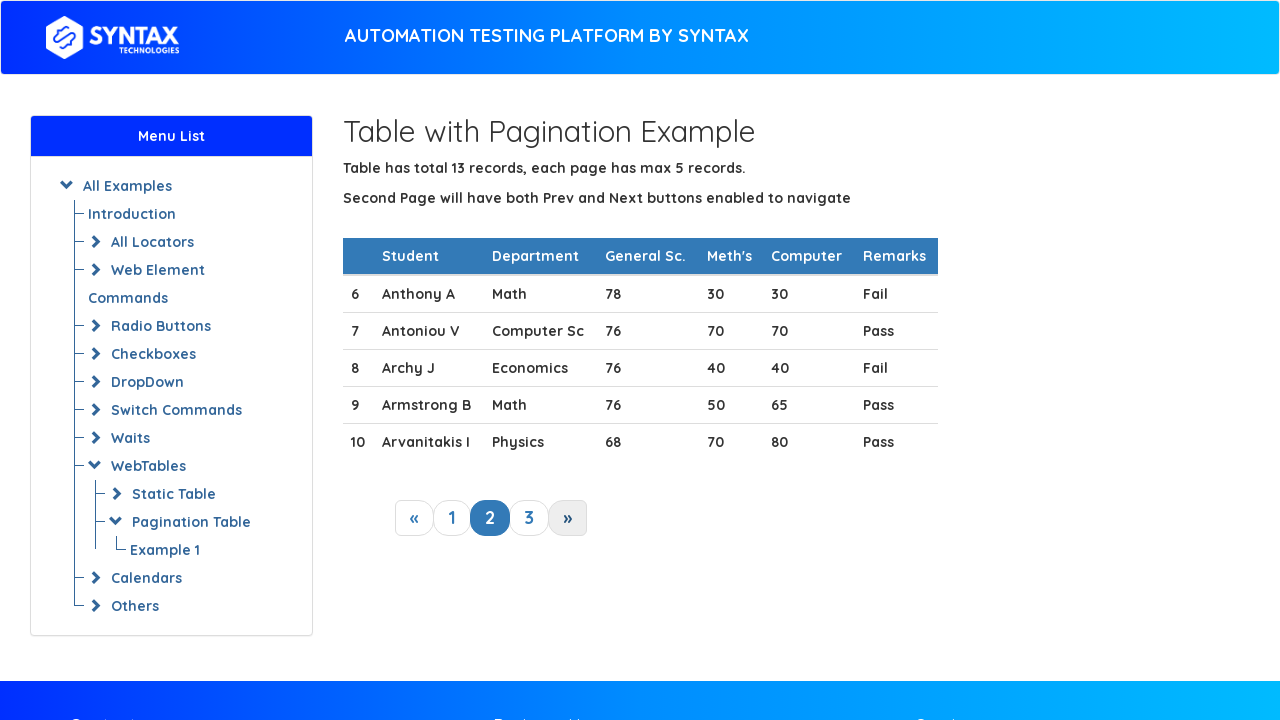

Retrieved row count: 5 rows on current page
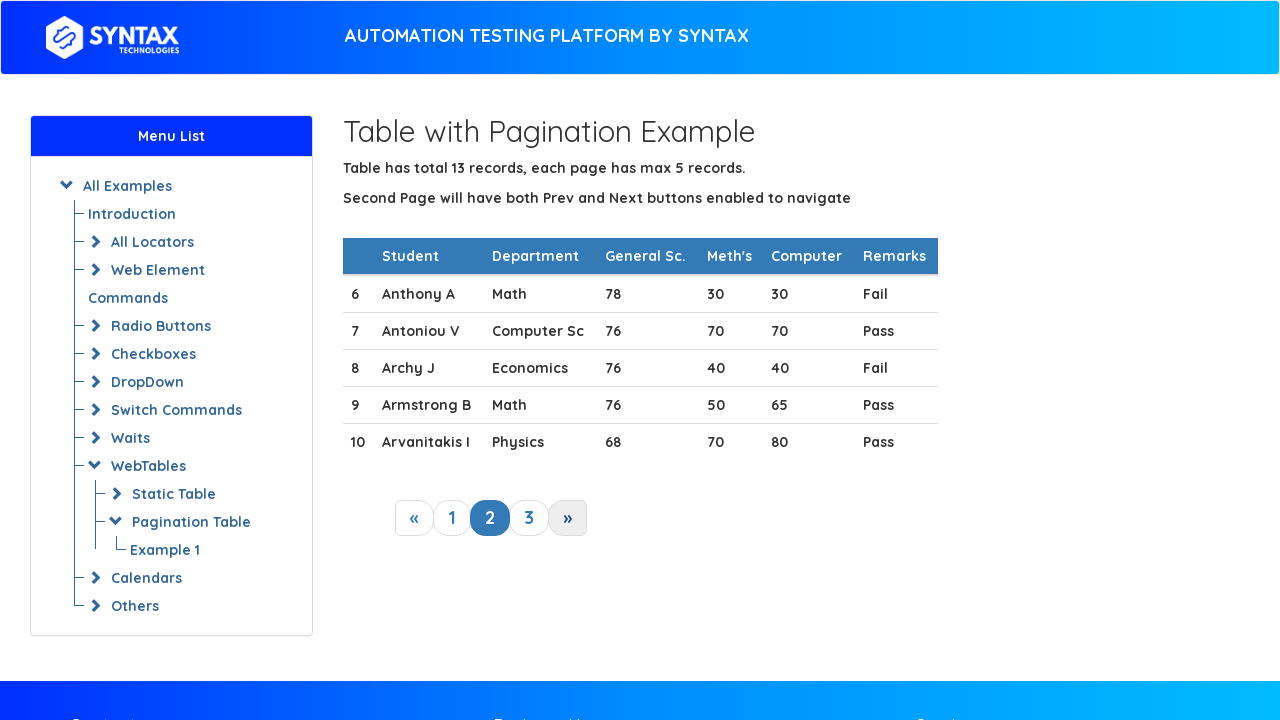

Retrieved text content from row 1: 6Anthony AMath783030Fail
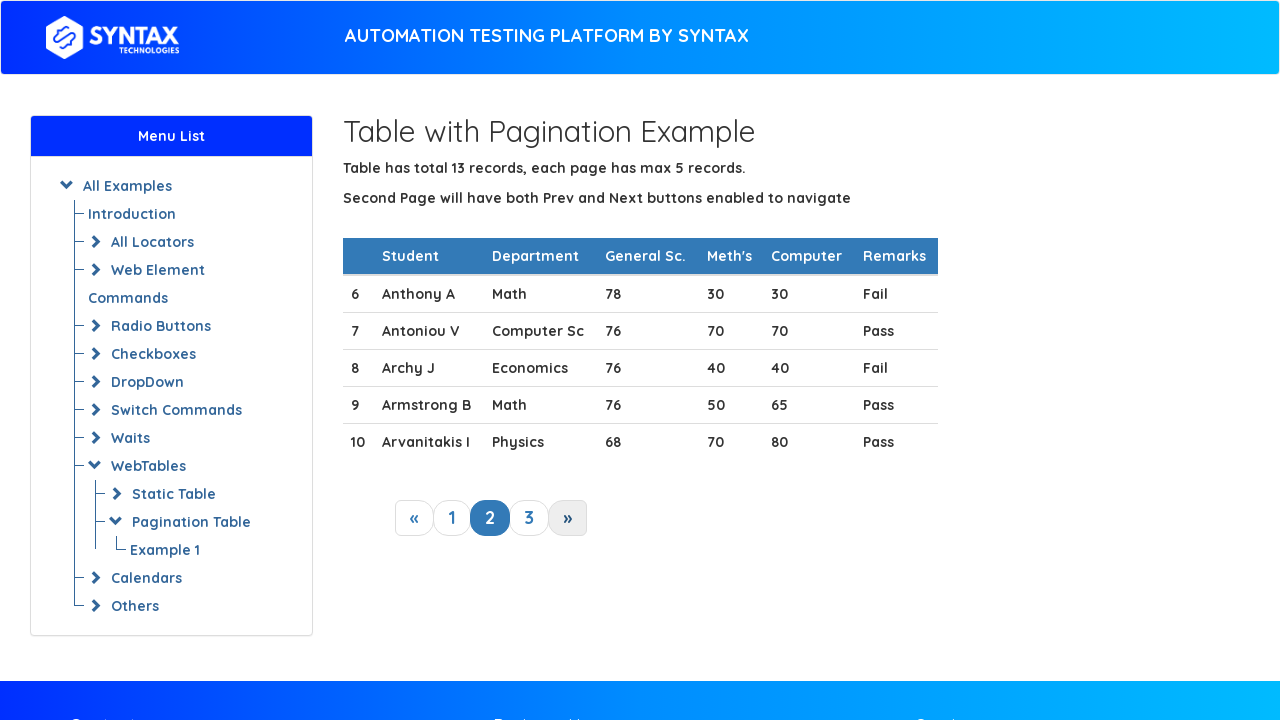

Retrieved text content from row 2: 7Antoniou VComputer Sc767070Pass
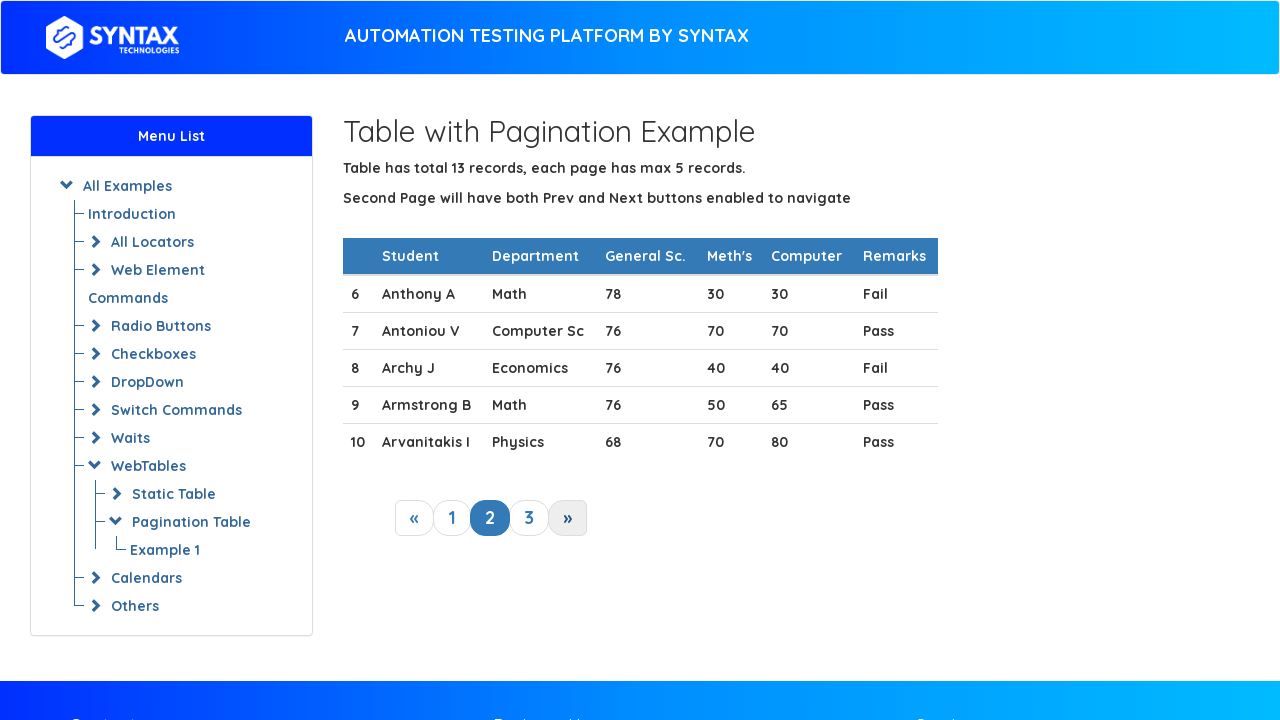

Retrieved text content from row 3: 8Archy JEconomics764040Fail
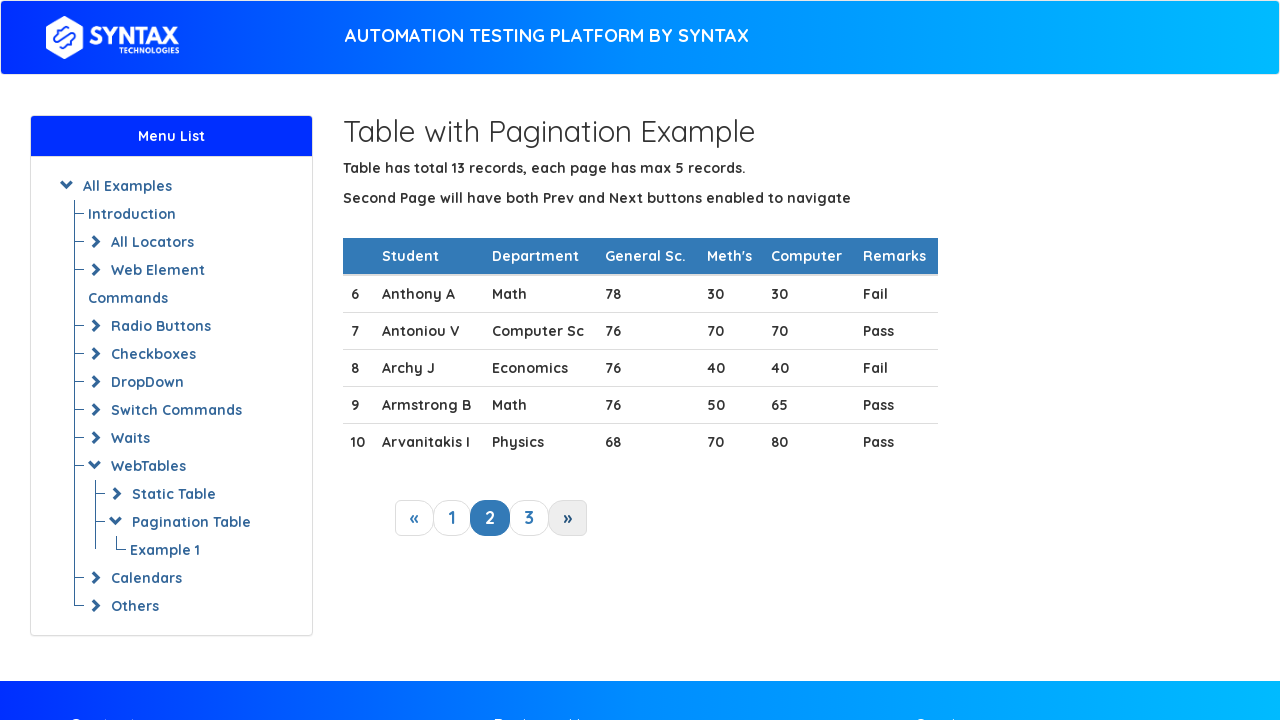

Found 'Archy J' in row 3: 8Archy JEconomics764040Fail
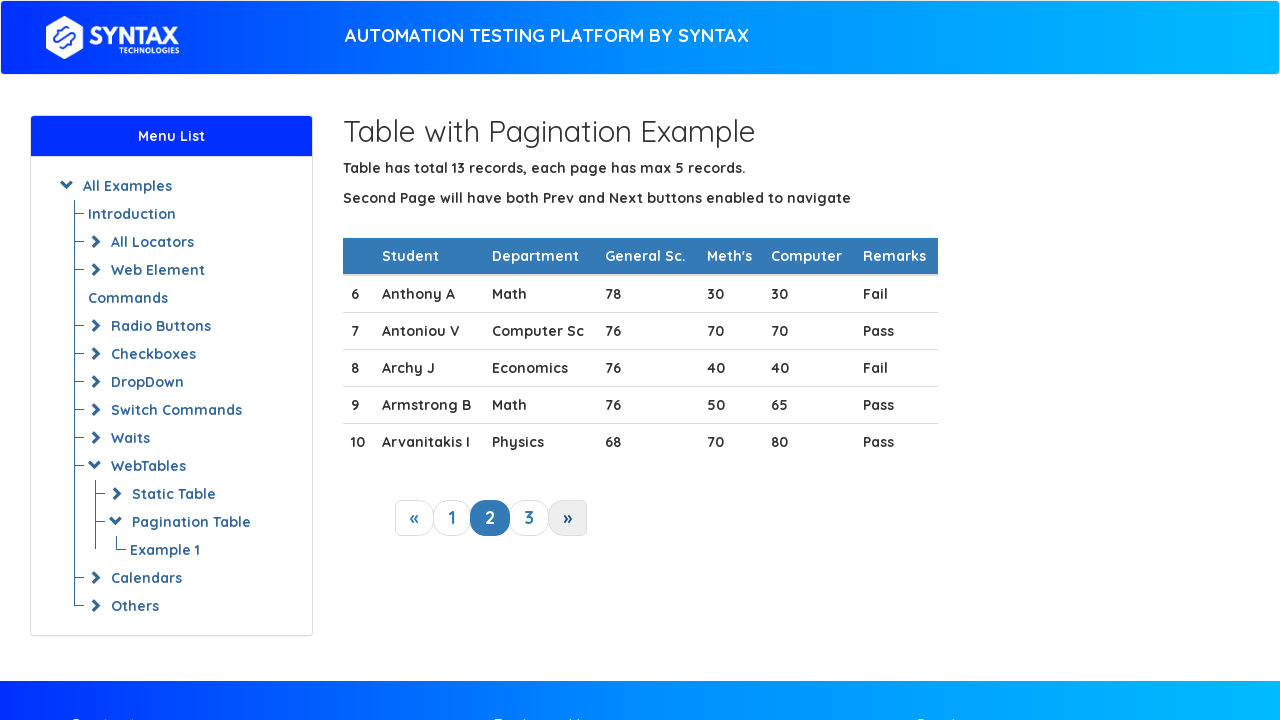

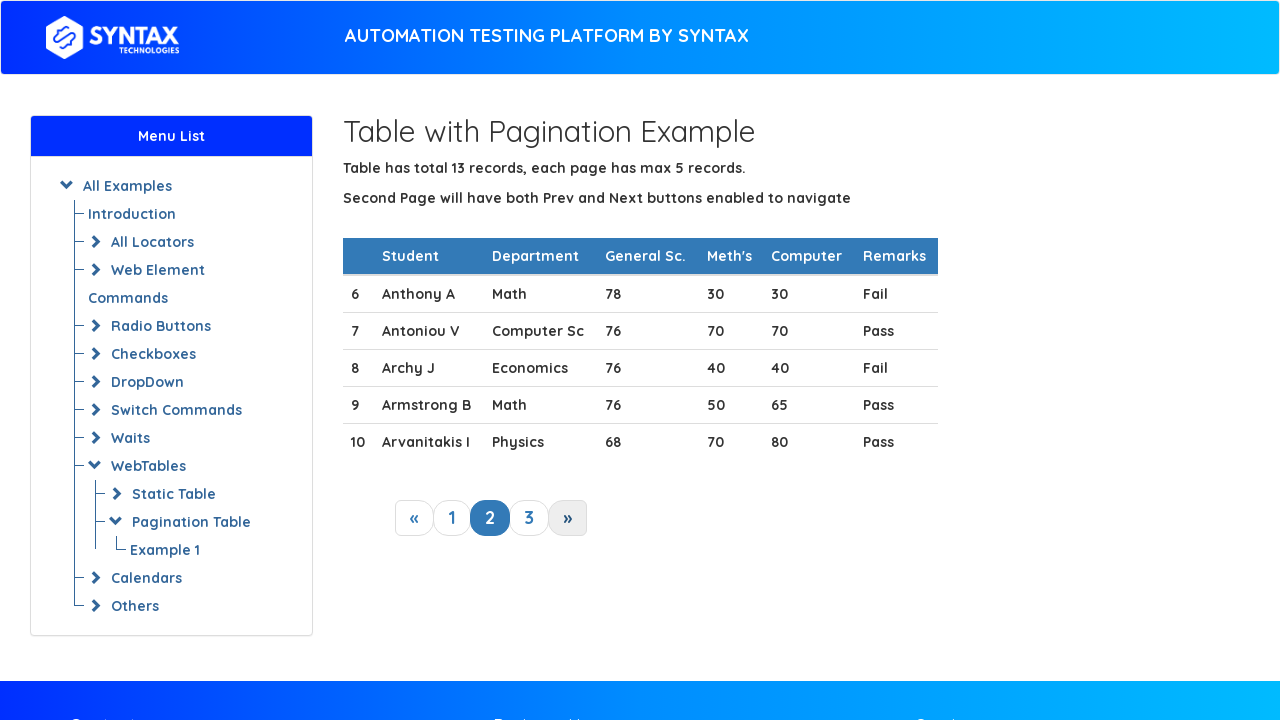